Scrolls the page to bring the Blog navigation link into view

Starting URL: https://webdriver.io

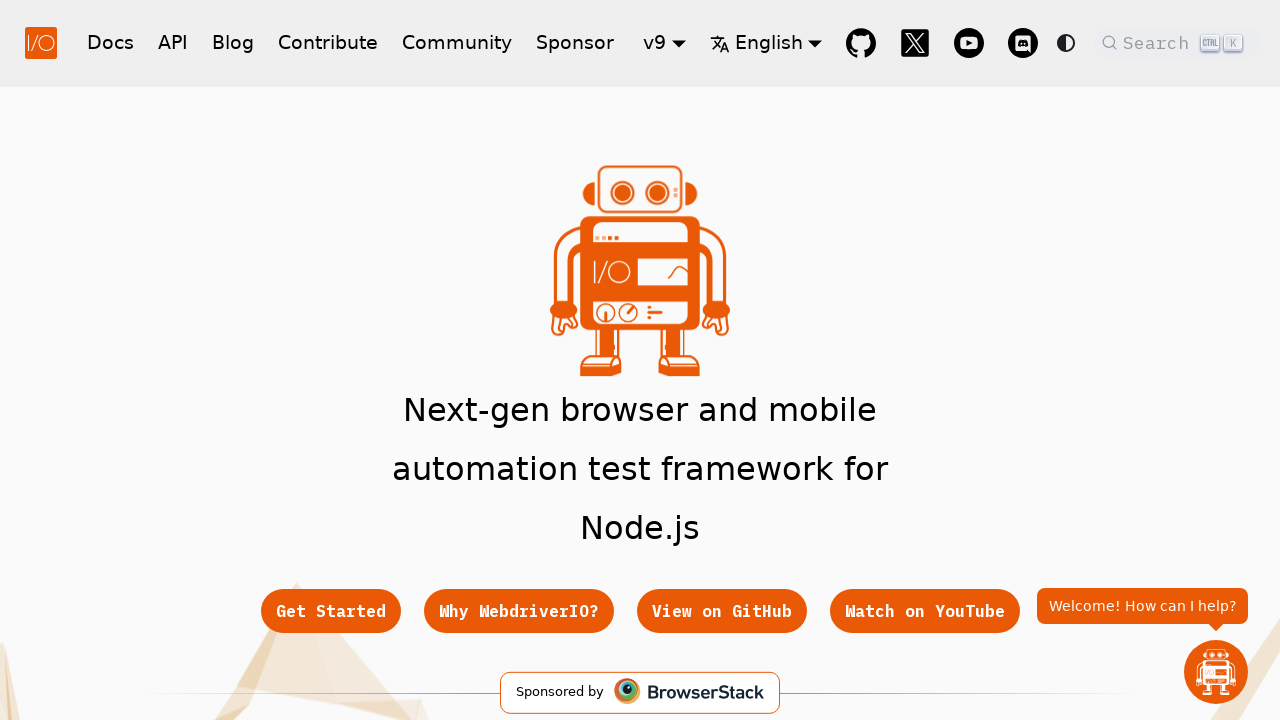

Located Blog navigation link element
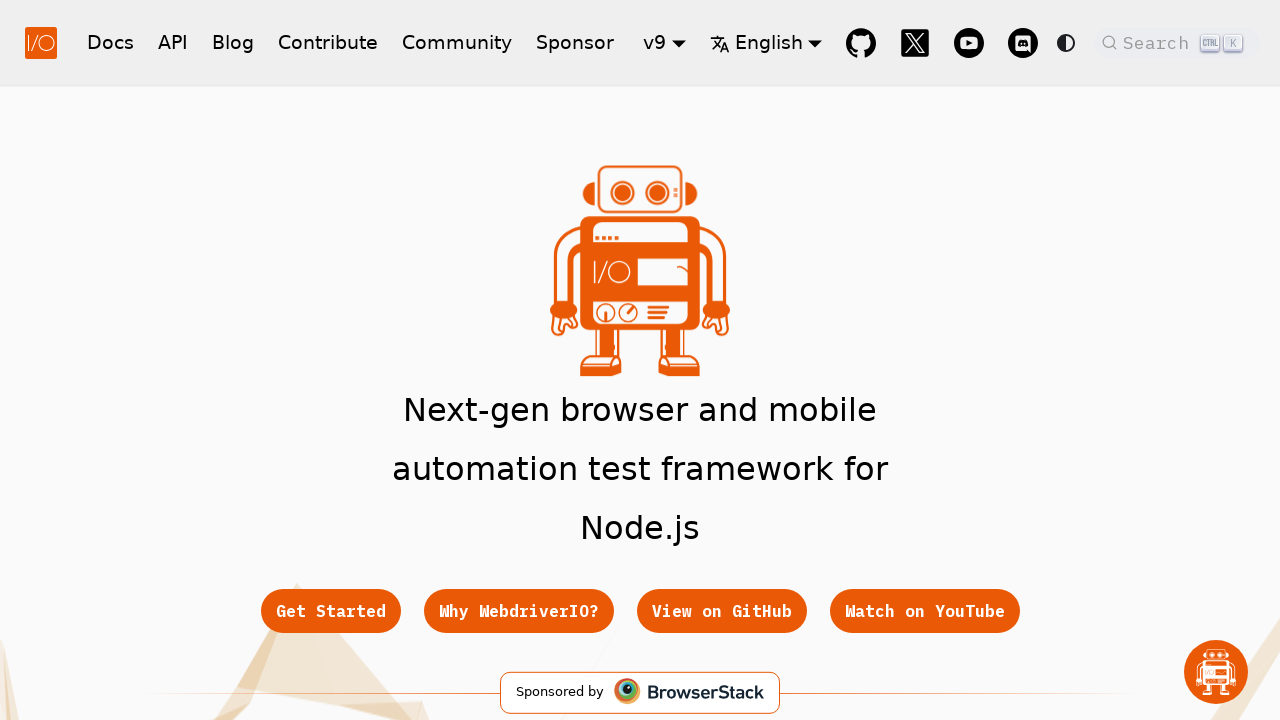

Scrolled page to bring Blog navigation link into view
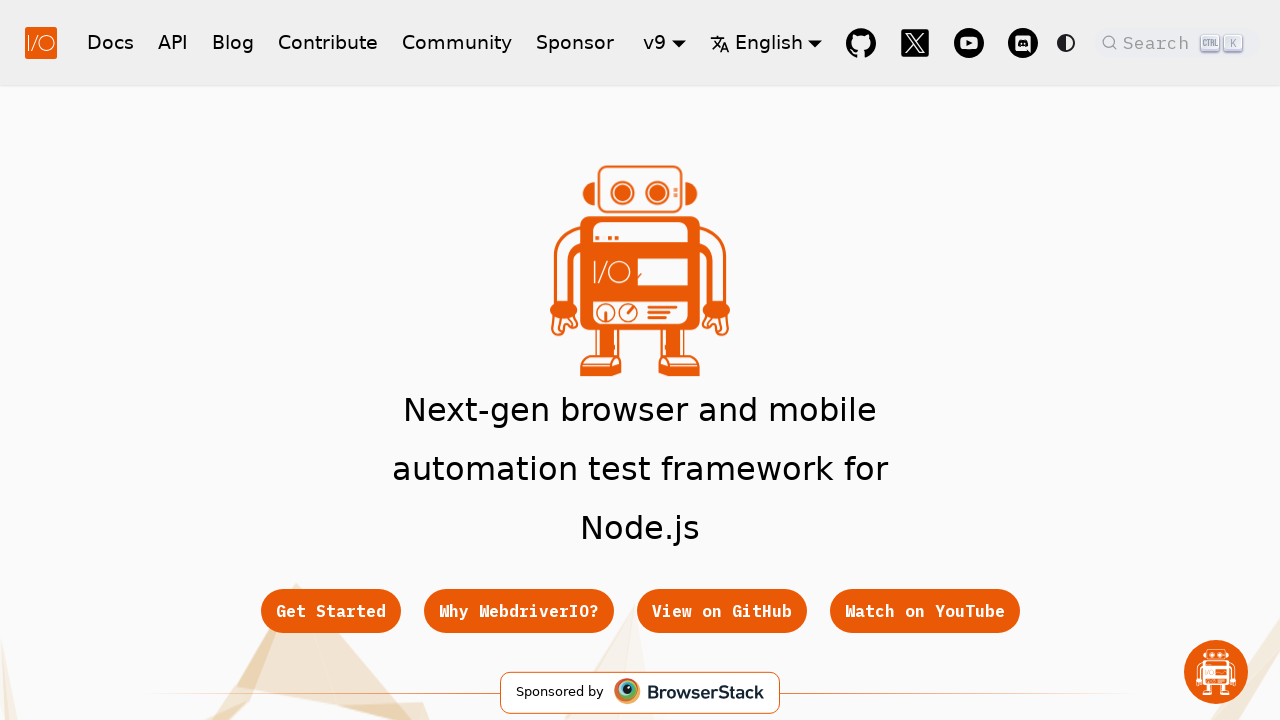

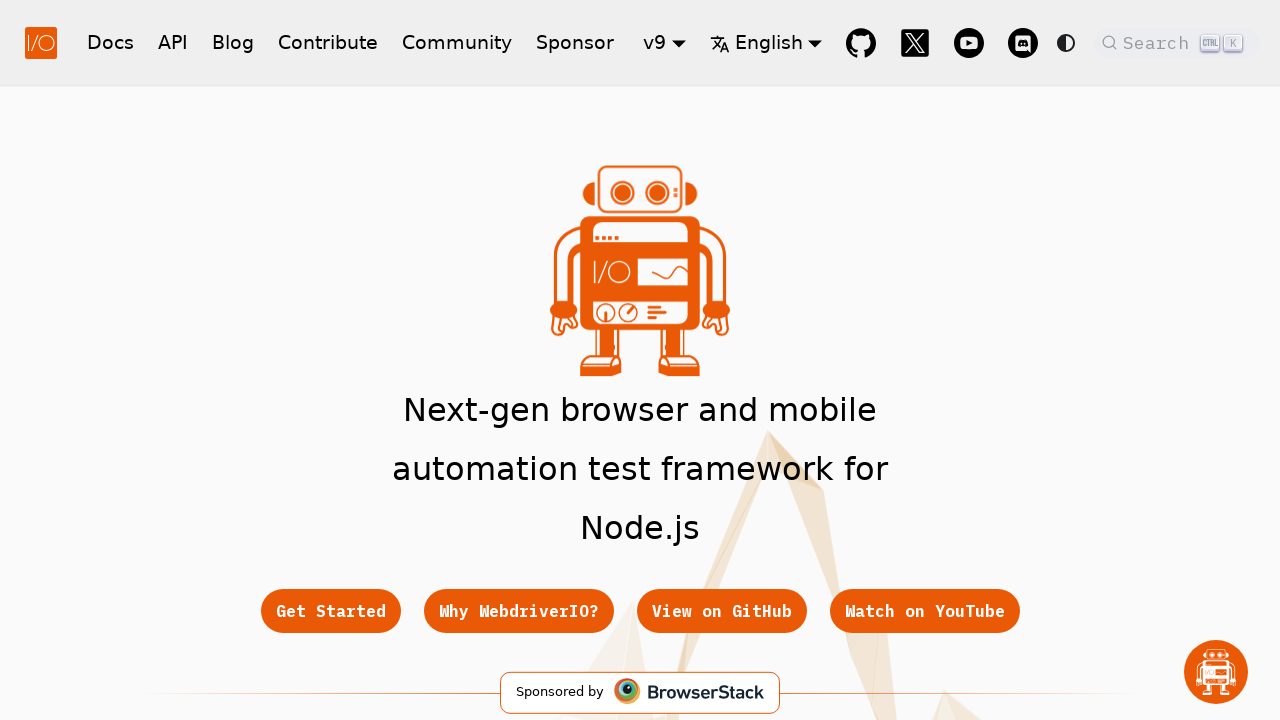